Tests tooltip functionality by performing a click-and-hold action on a button element to trigger and display the tooltip.

Starting URL: https://demoqa.com/tool-tips

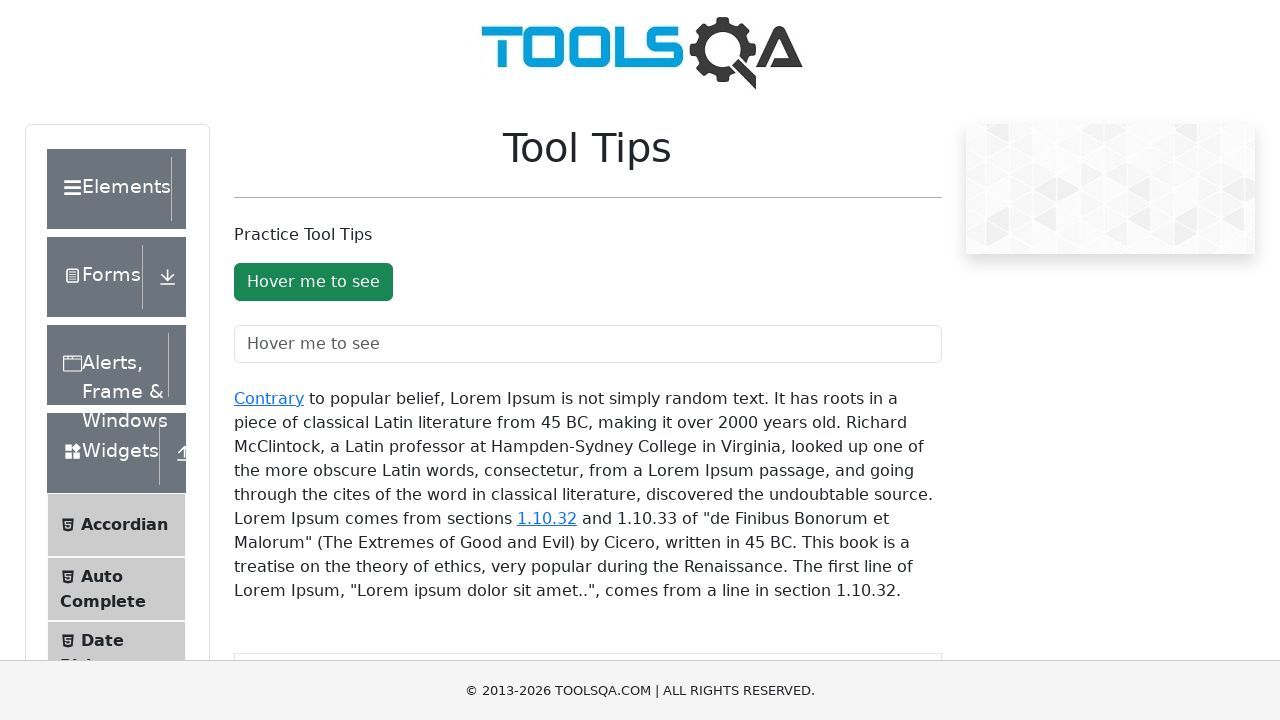

Hovered over tooltip button to trigger tooltip display at (313, 282) on #toolTipButton
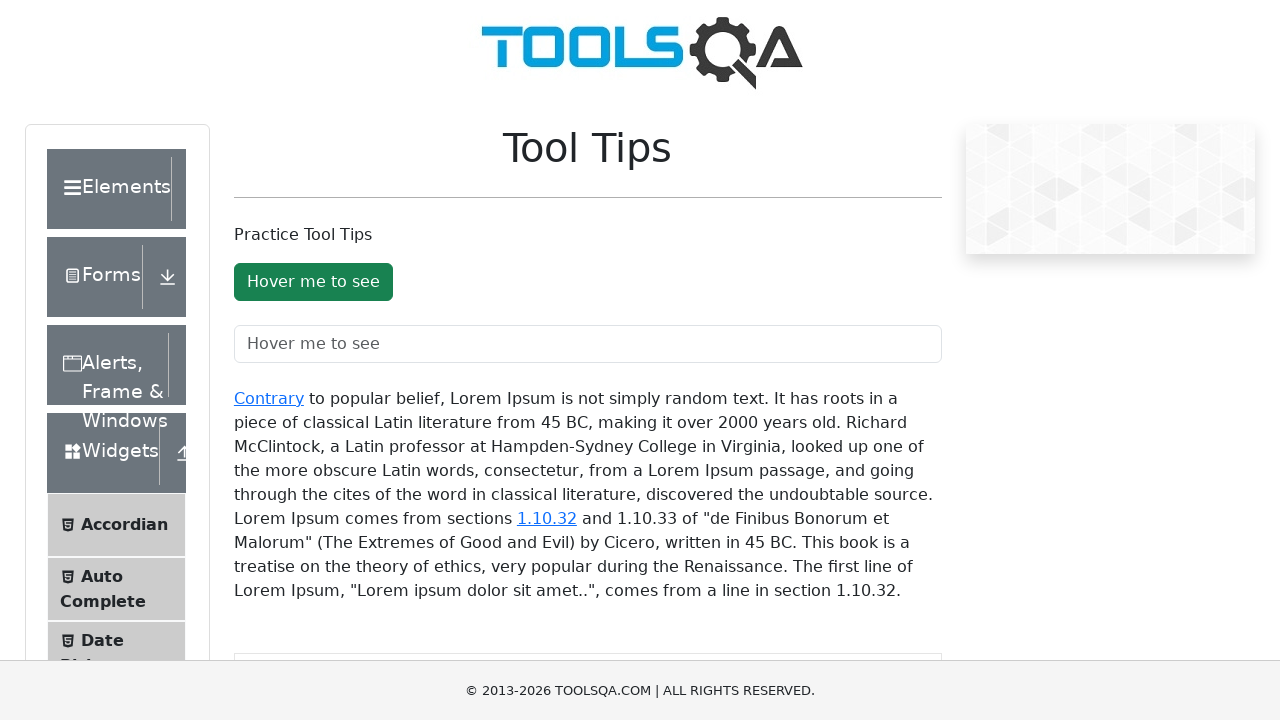

Tooltip appeared and is now visible
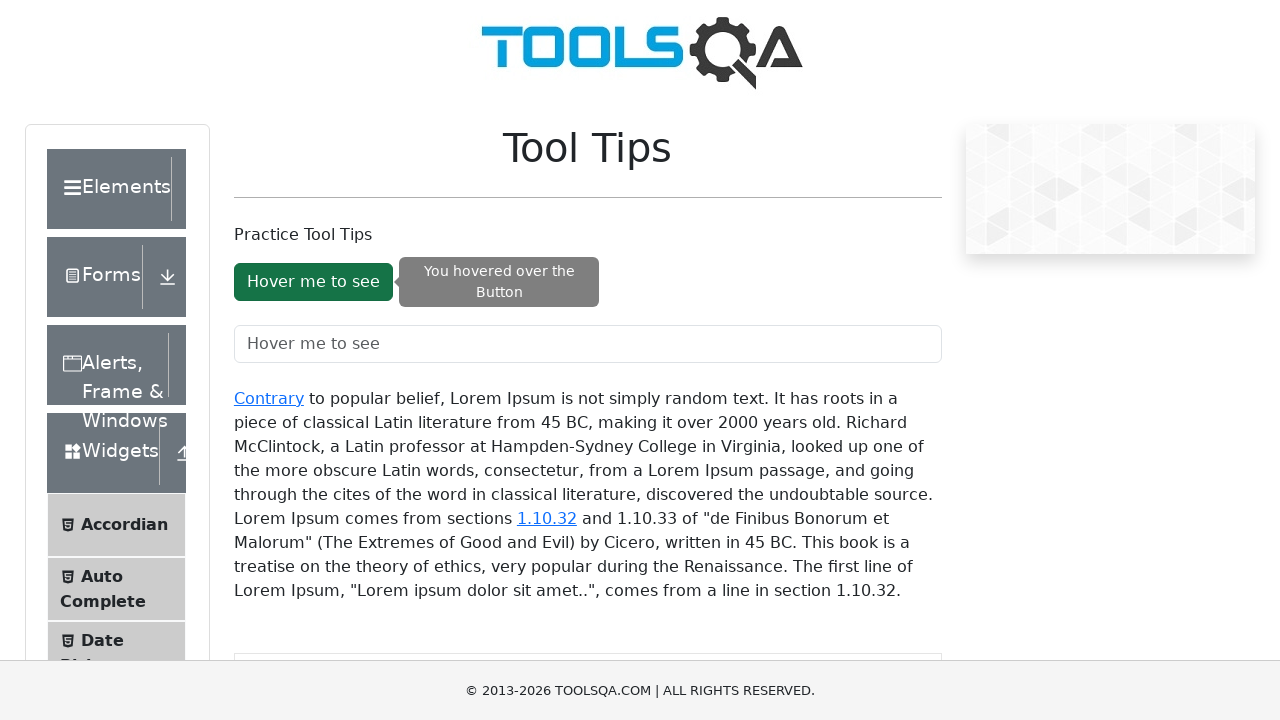

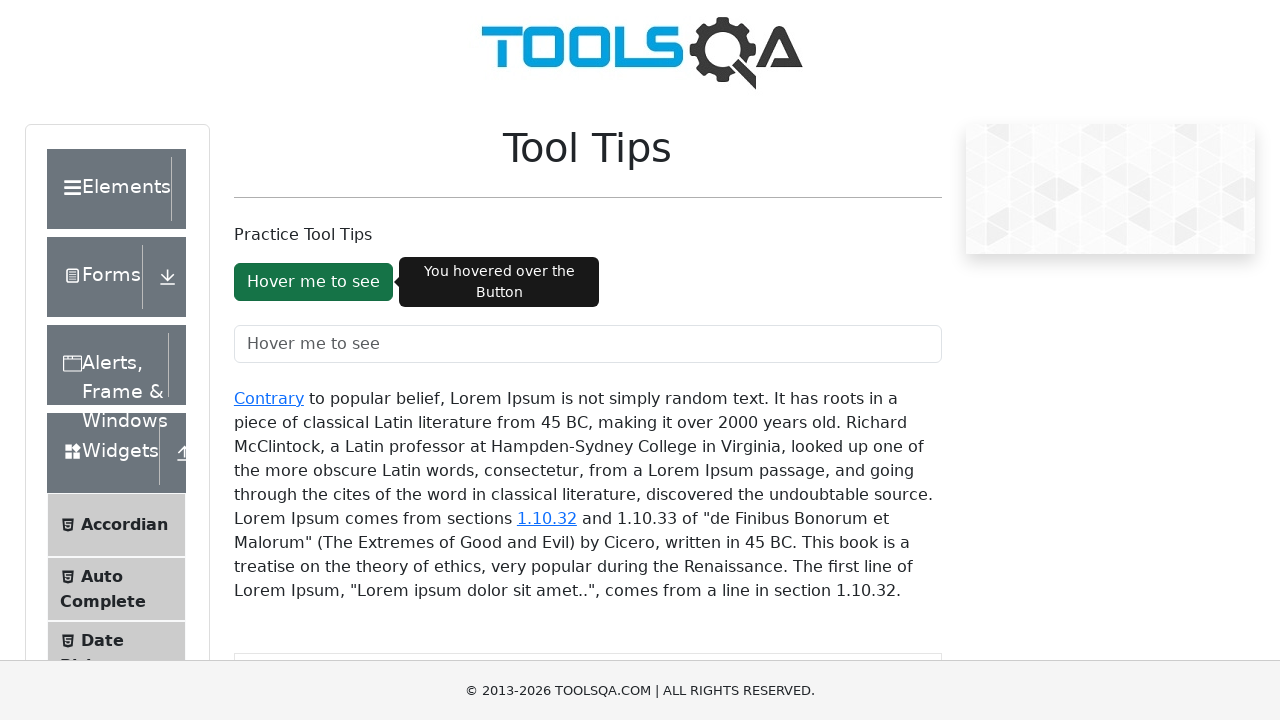